Tests sorting the Due column in descending order by clicking the column header twice and verifying values are sorted from highest to lowest

Starting URL: https://the-internet.herokuapp.com/tables

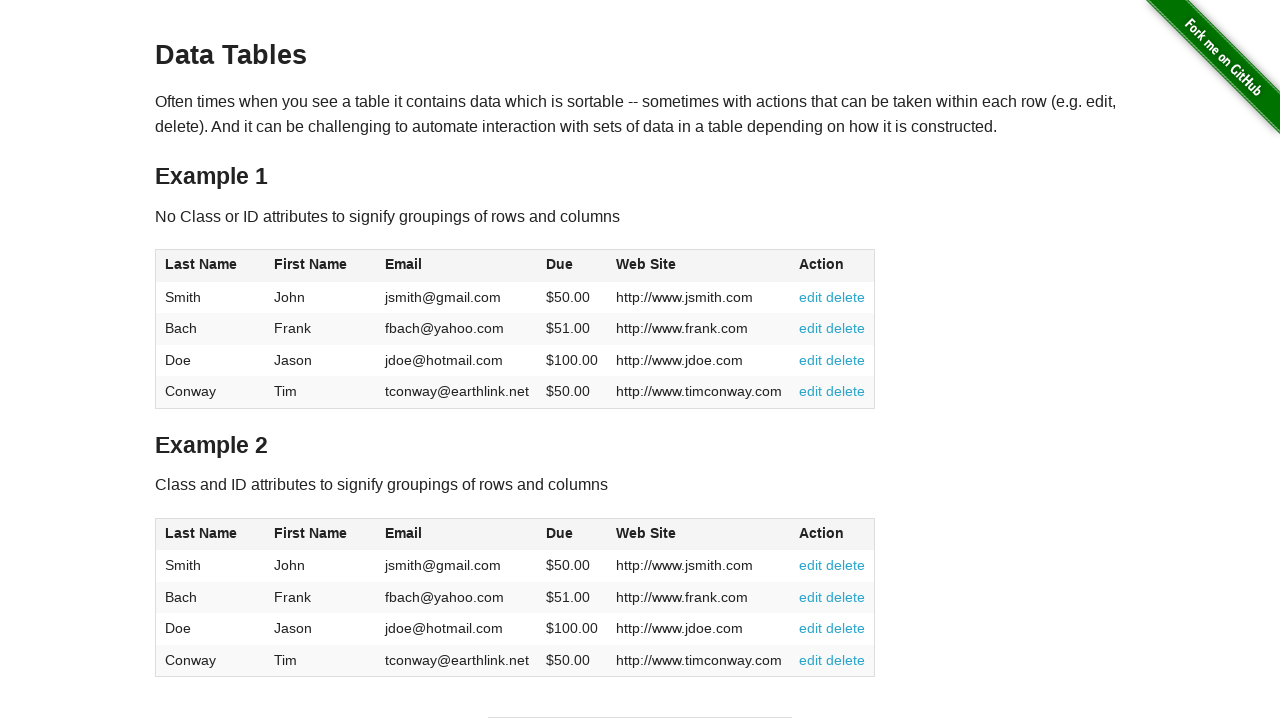

Clicked Due column header for first sort at (572, 266) on #table1 thead tr th:nth-of-type(4)
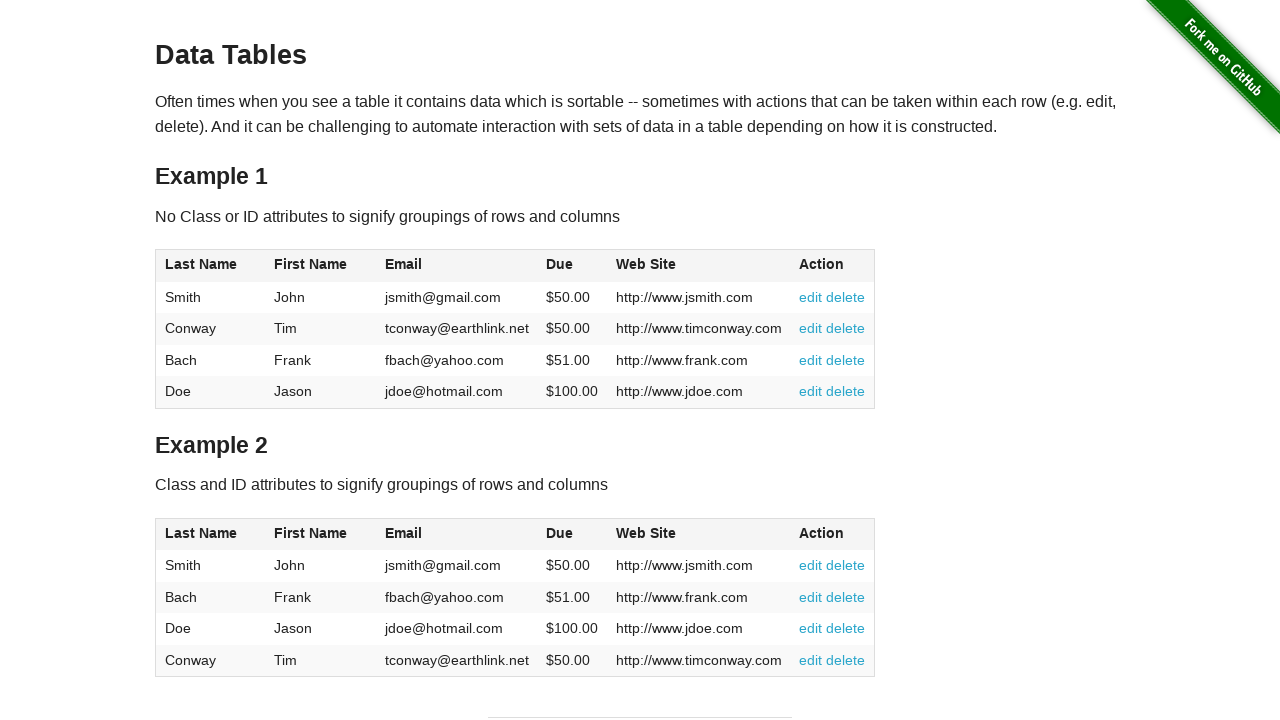

Clicked Due column header second time to sort descending at (572, 266) on #table1 thead tr th:nth-of-type(4)
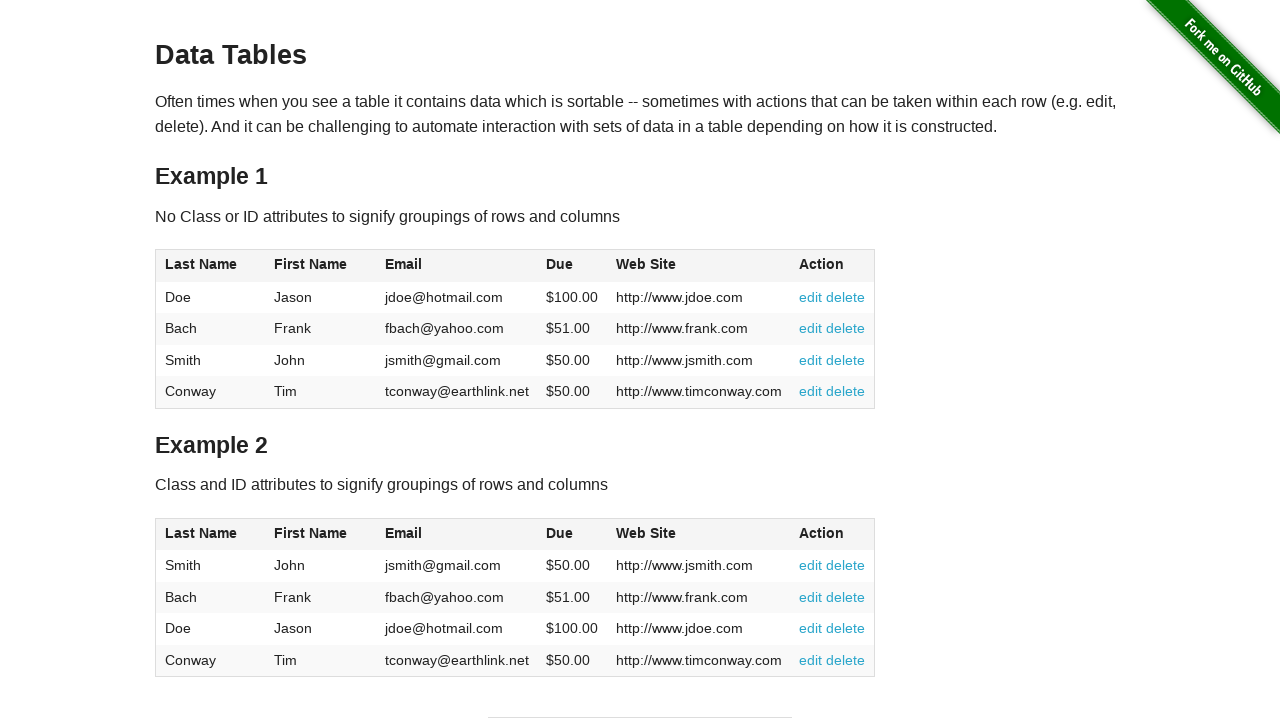

Table updated with descending Due values
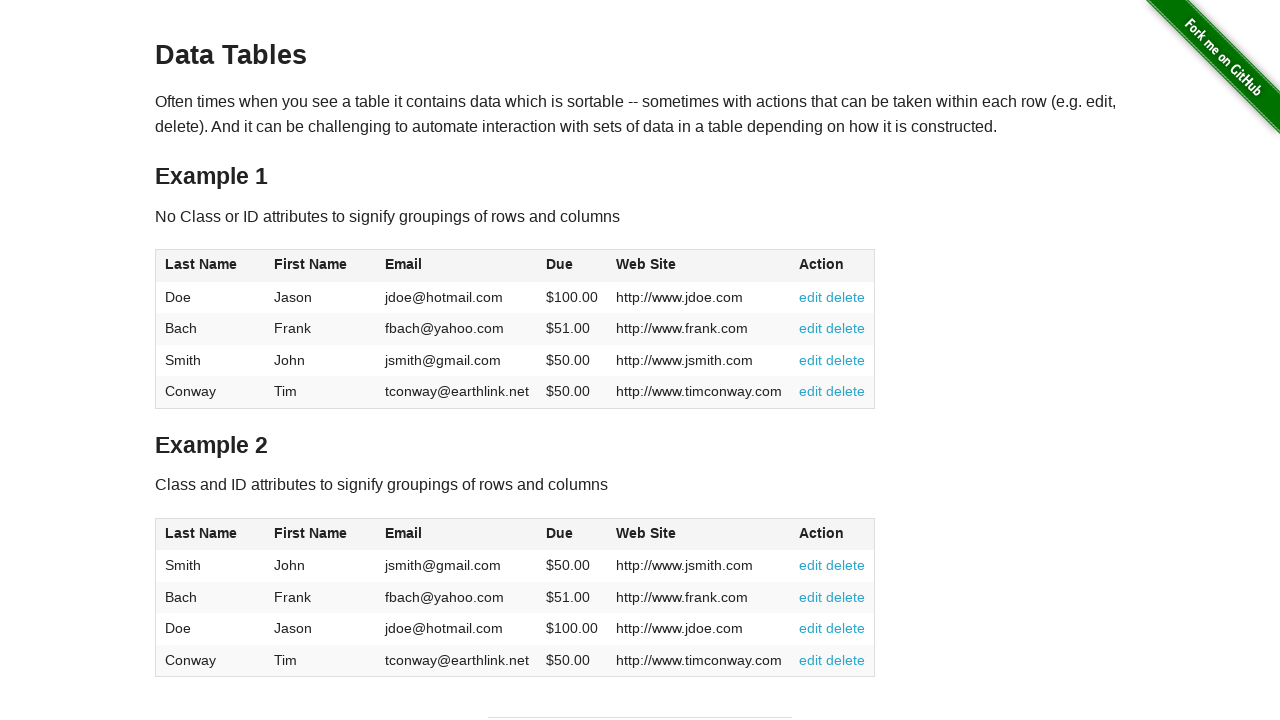

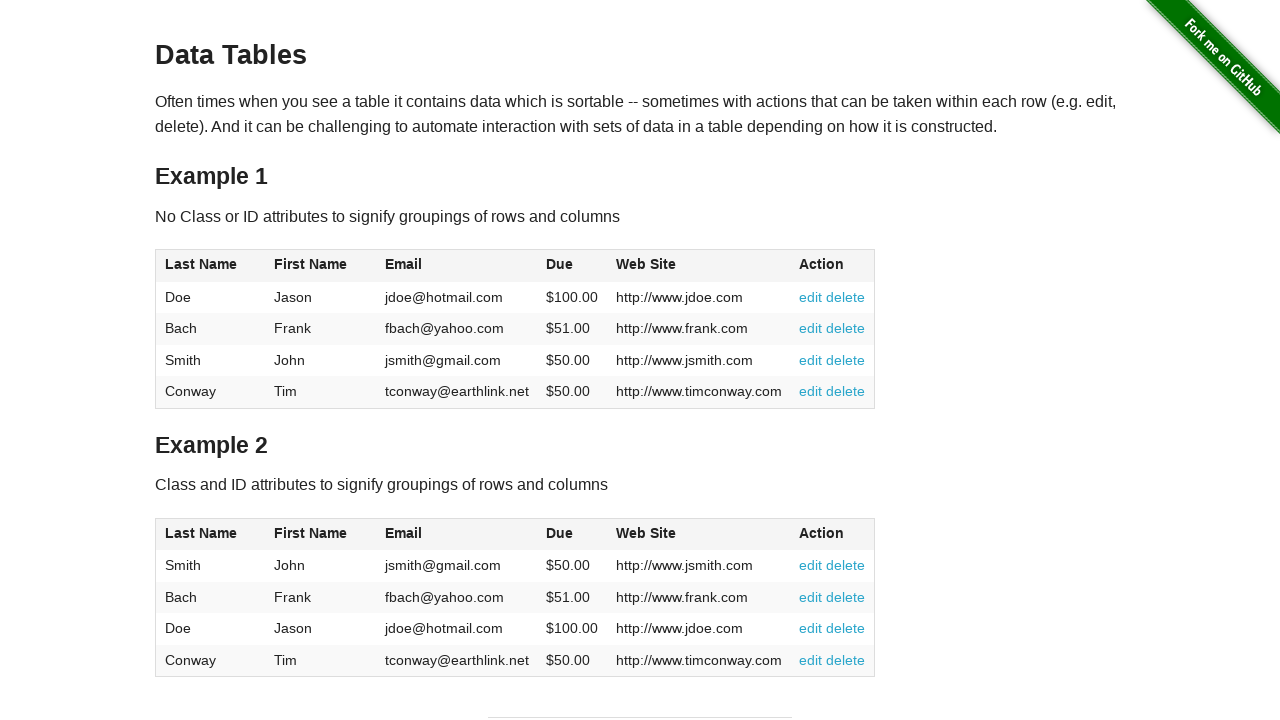